Tests form submission by filling in full name, email, address, and password fields, then clicking the submit button

Starting URL: https://www.tutorialspoint.com/selenium/practice/text-box.php

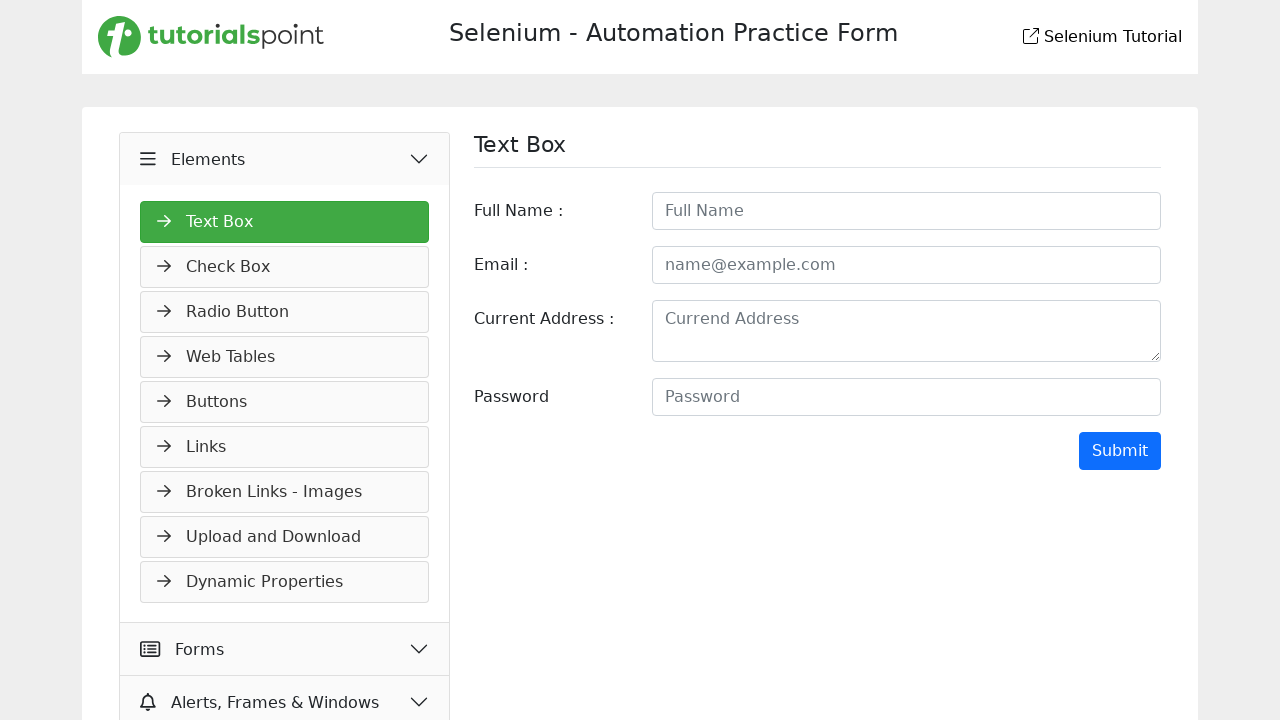

Filled full name field with 'Olesea Gamurari' on #fullname
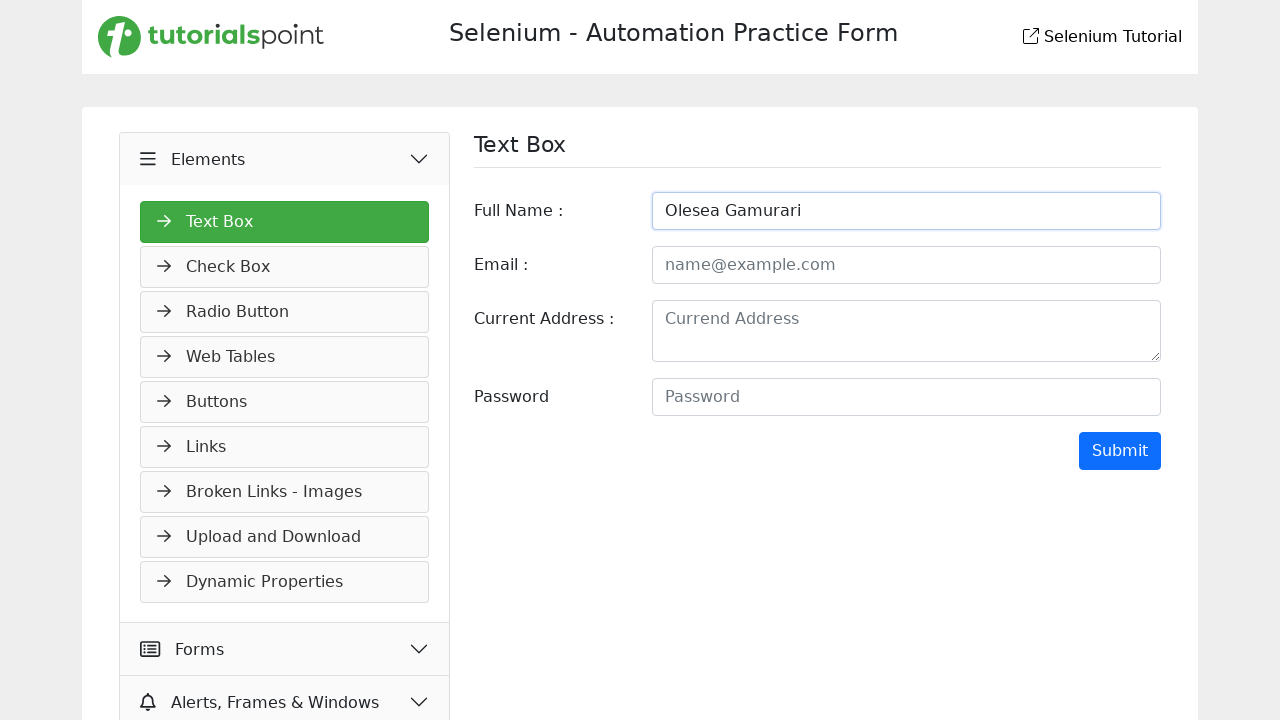

Filled email field with 'email@orange.com' on #email
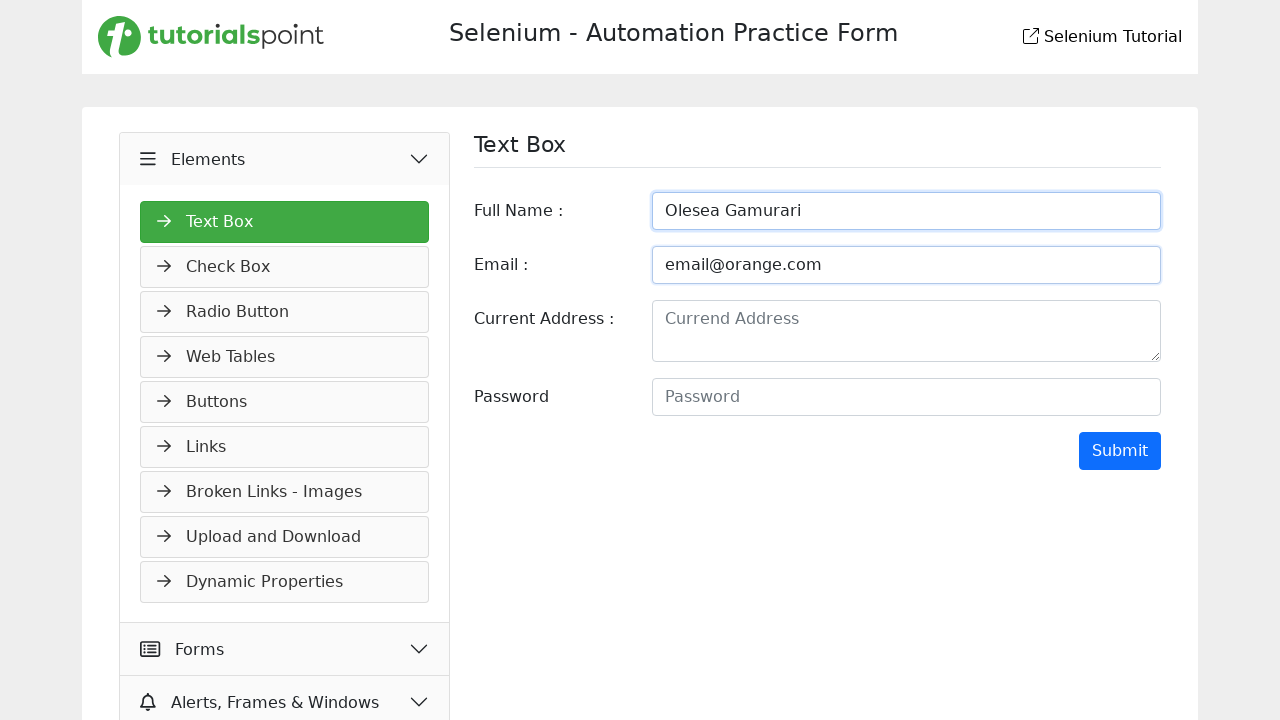

Filled address field with 'Calea Iesilor 8' on #address
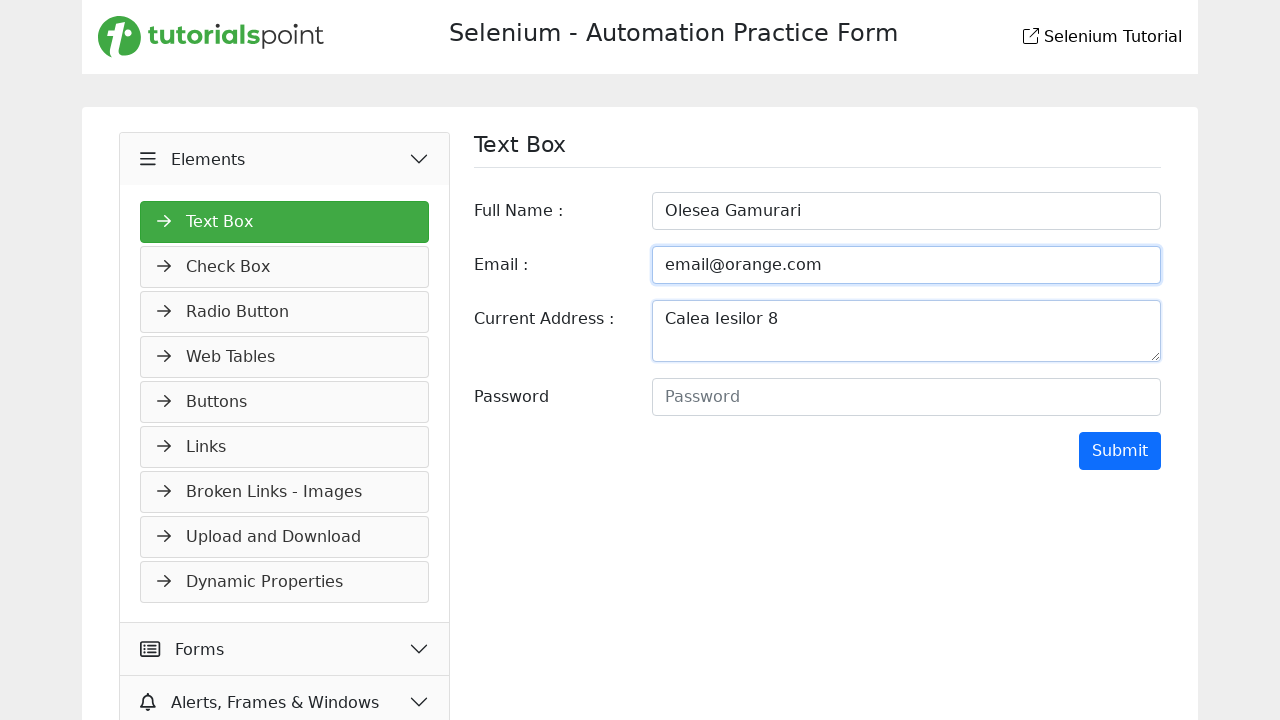

Filled password field with 'Test123!' on #password
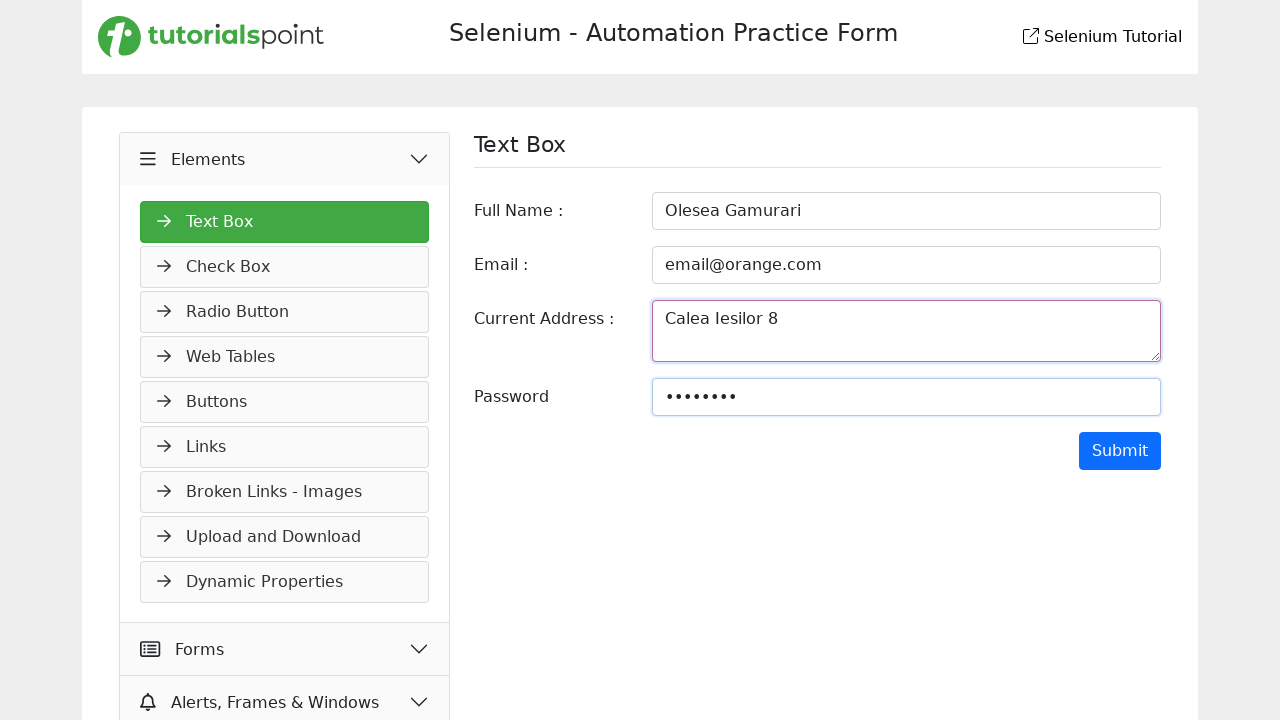

Clicked submit button to submit form at (1120, 451) on input[type='submit']
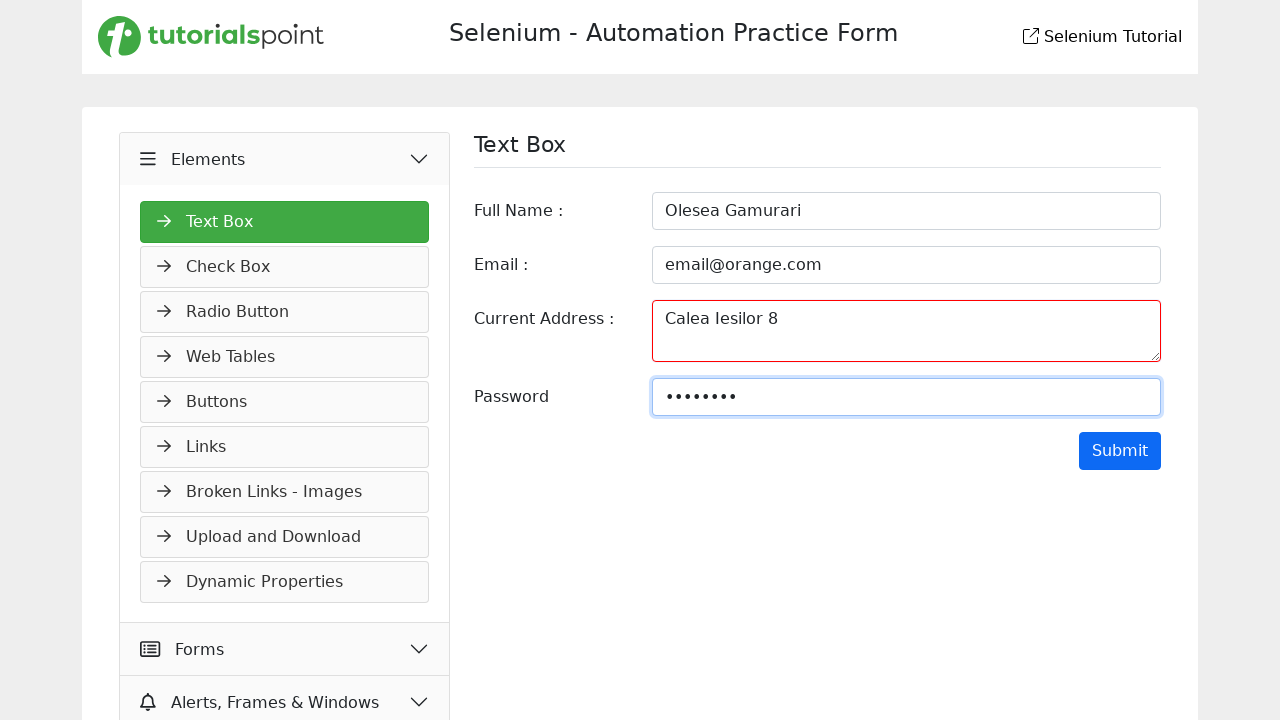

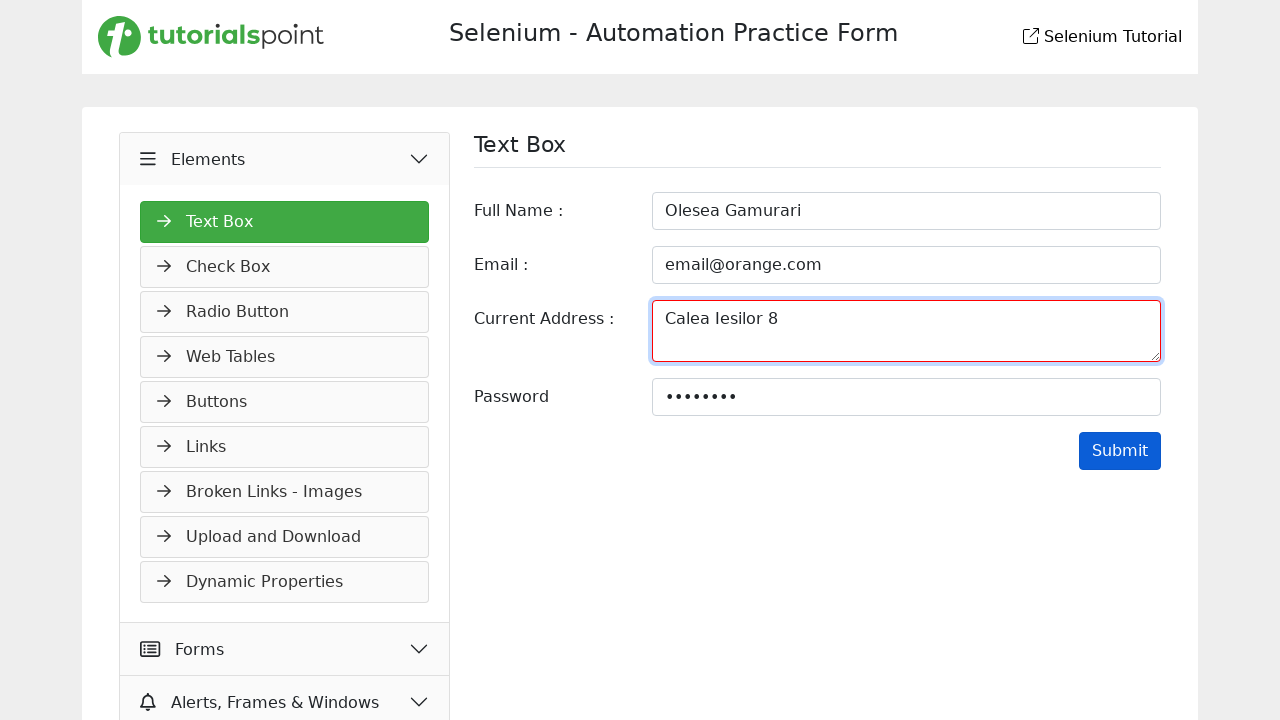